Tests hovering over the online courses menu and verifying that submenu items become visible

Starting URL: https://skillfactory.ru/

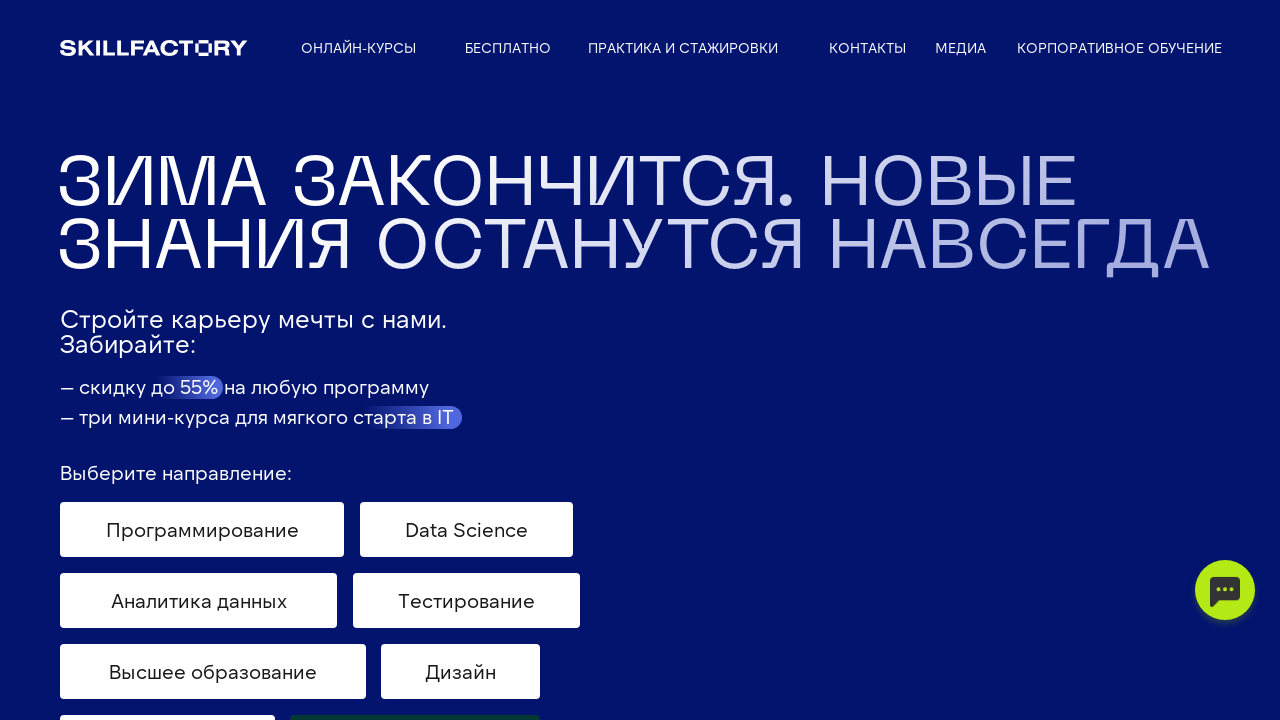

Hovered over 'онлайн-курсы' (online courses) menu item at (358, 48) on xpath=//a[text()='онлайн-курсы']
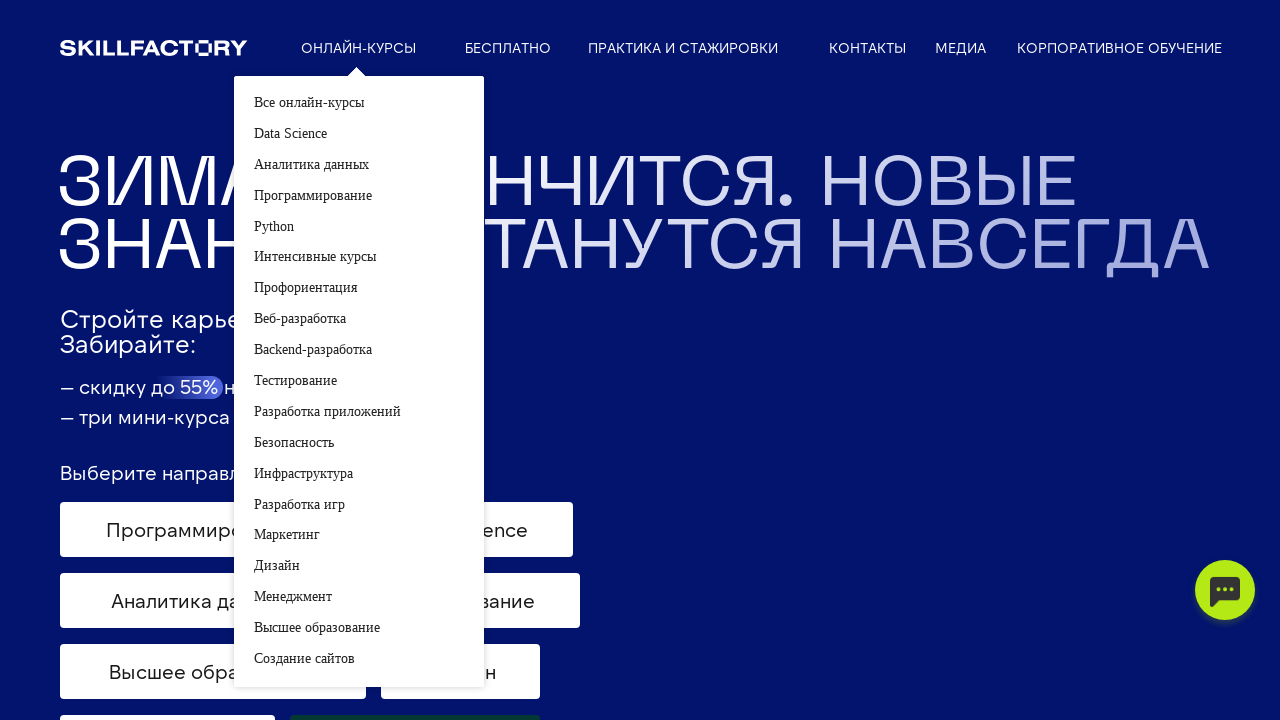

Submenu item 'Все онлайн-курсы' (All online courses) became visible
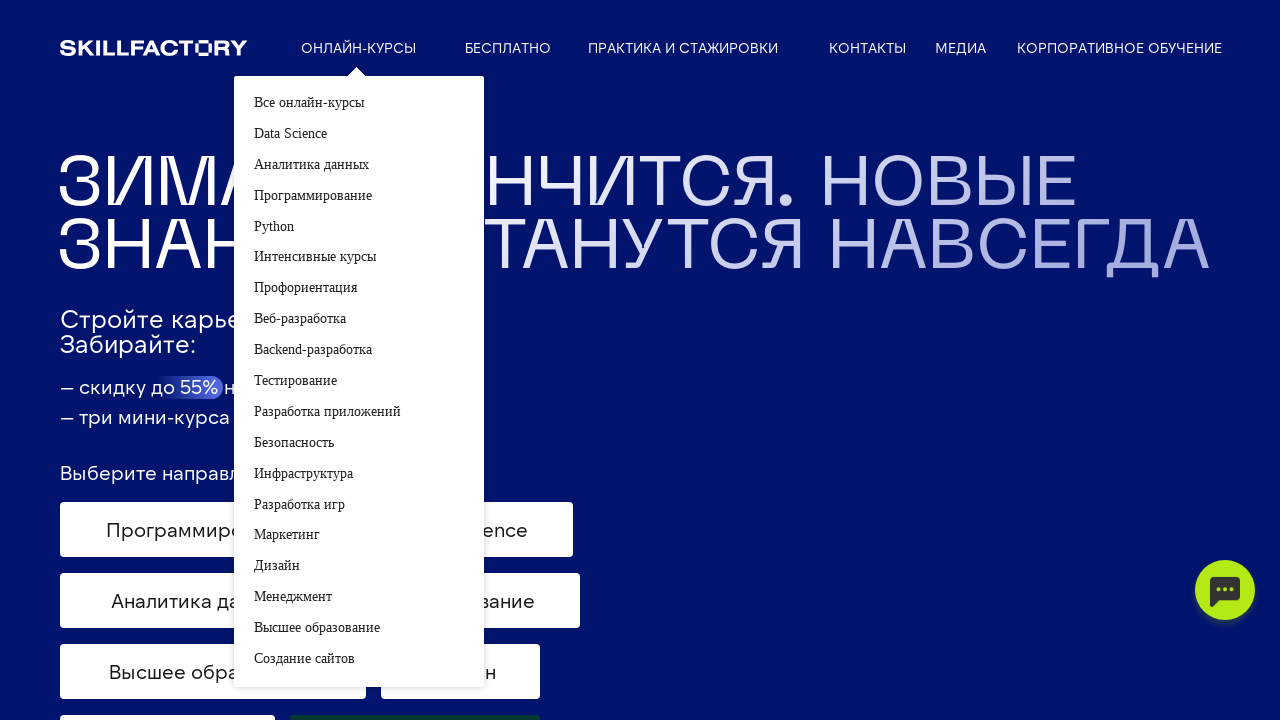

Submenu item 'Тестирование' (Testing) became visible
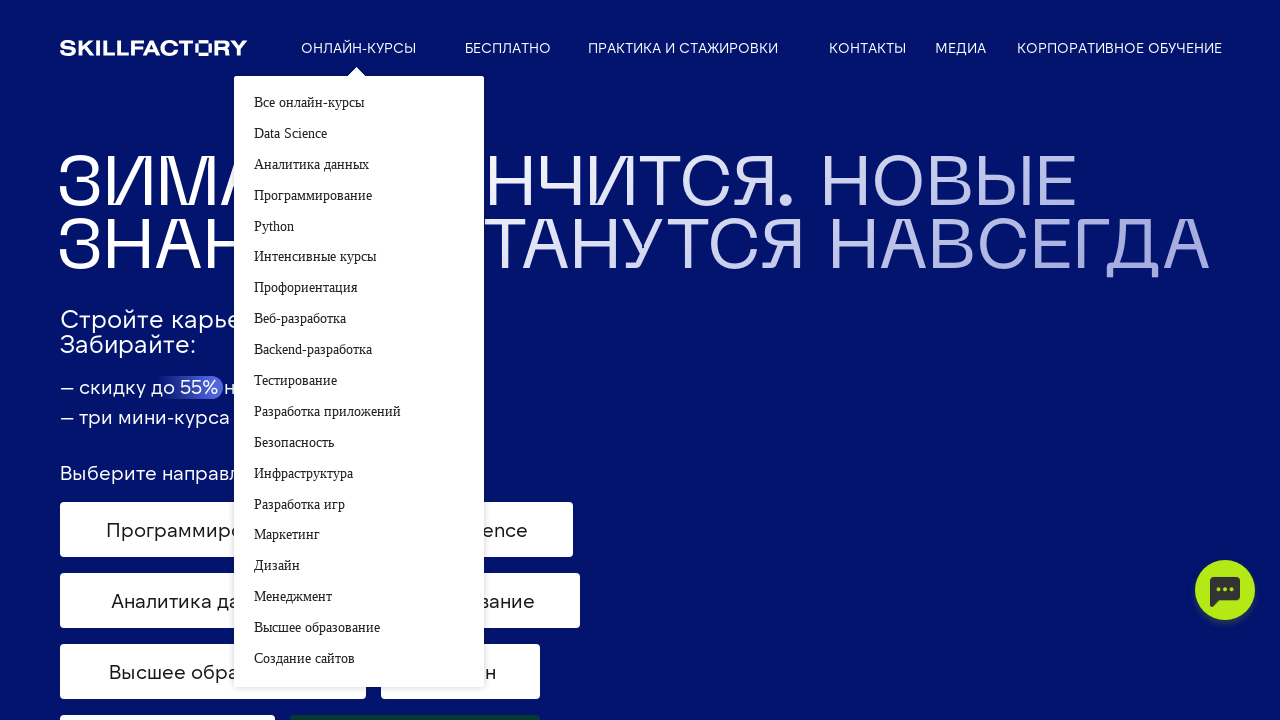

Submenu item 'Аналитика данных' (Data Analytics) became visible
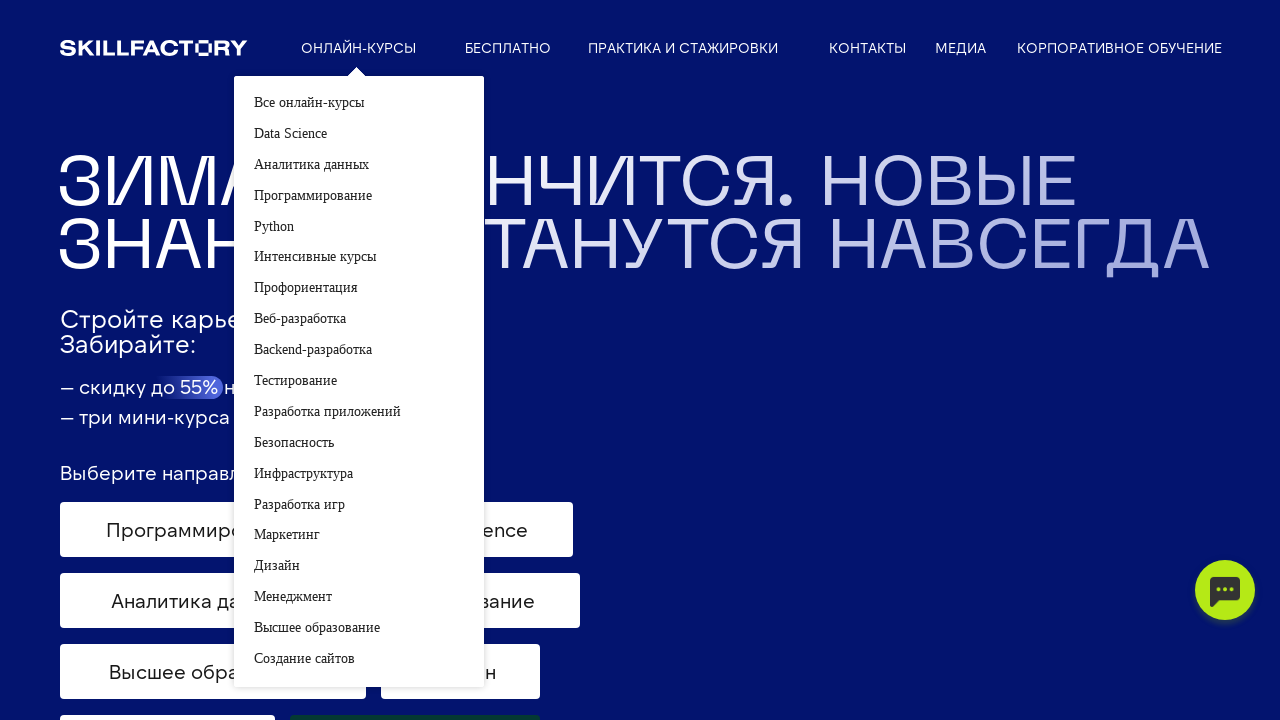

Submenu item 'Программирование' (Programming) became visible
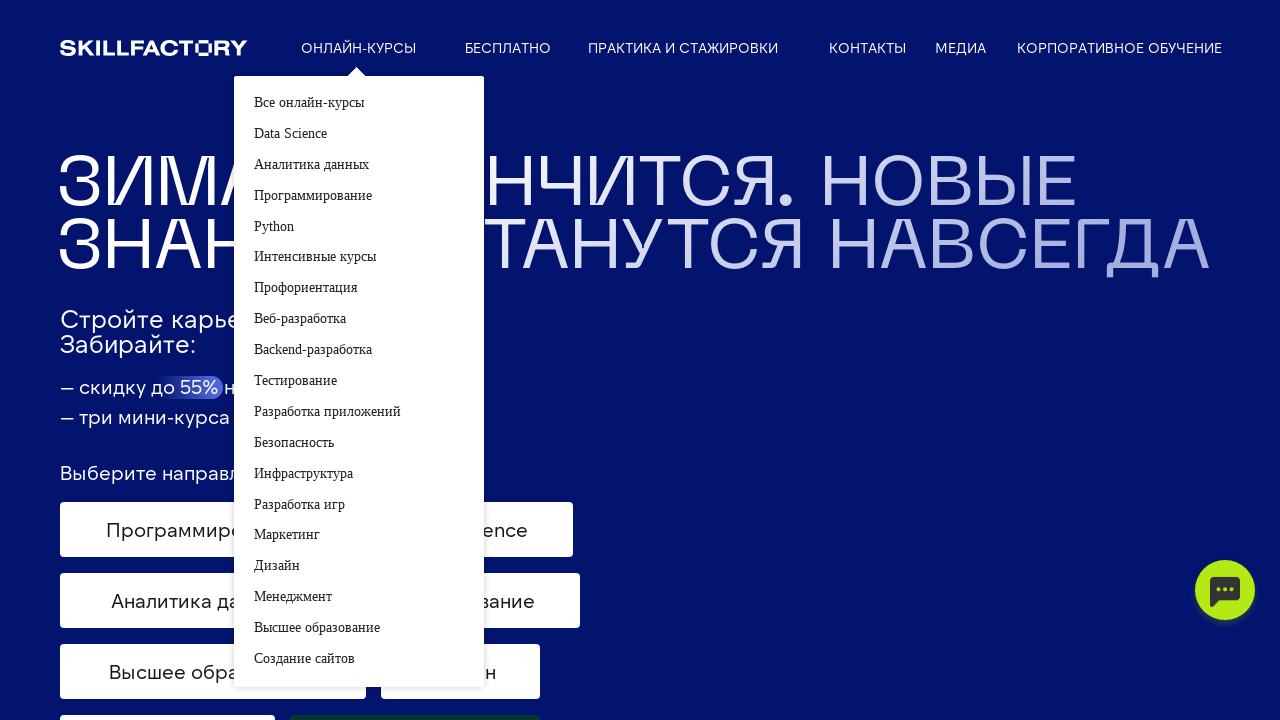

Submenu item 'Интенсивные курсы' (Intensive courses) became visible
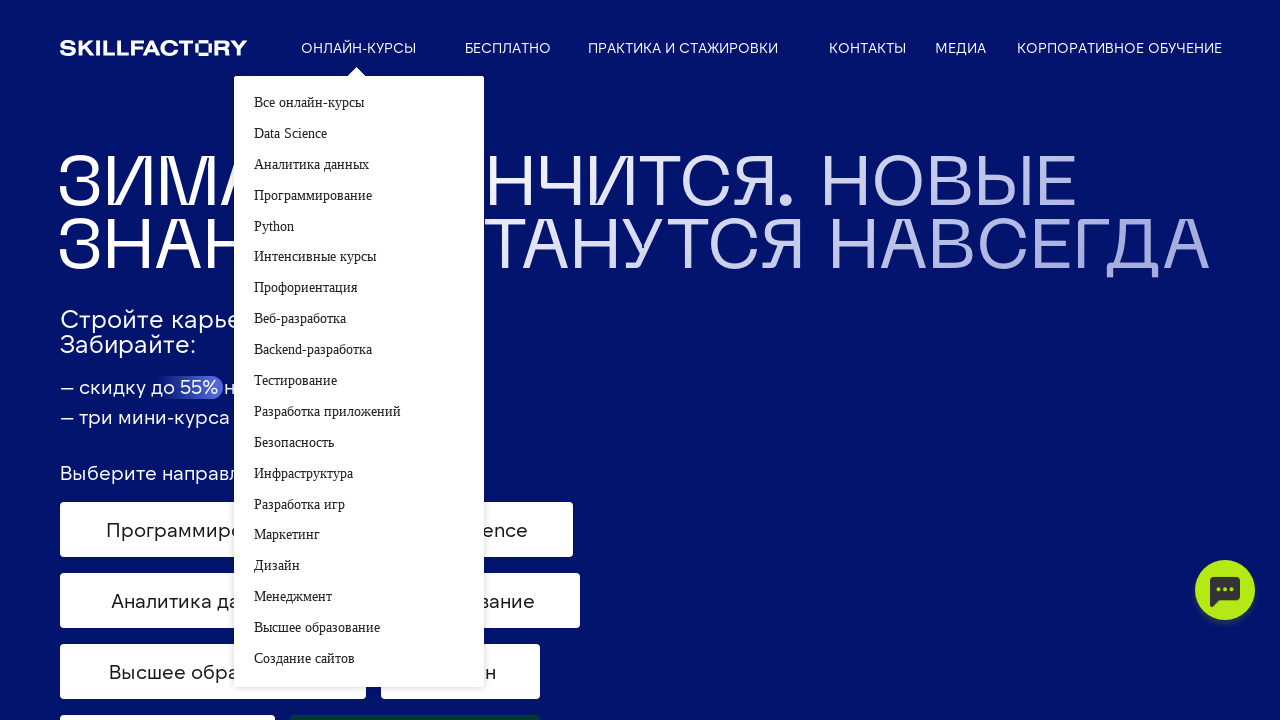

Submenu item 'Веб-разработка' (Web development) became visible
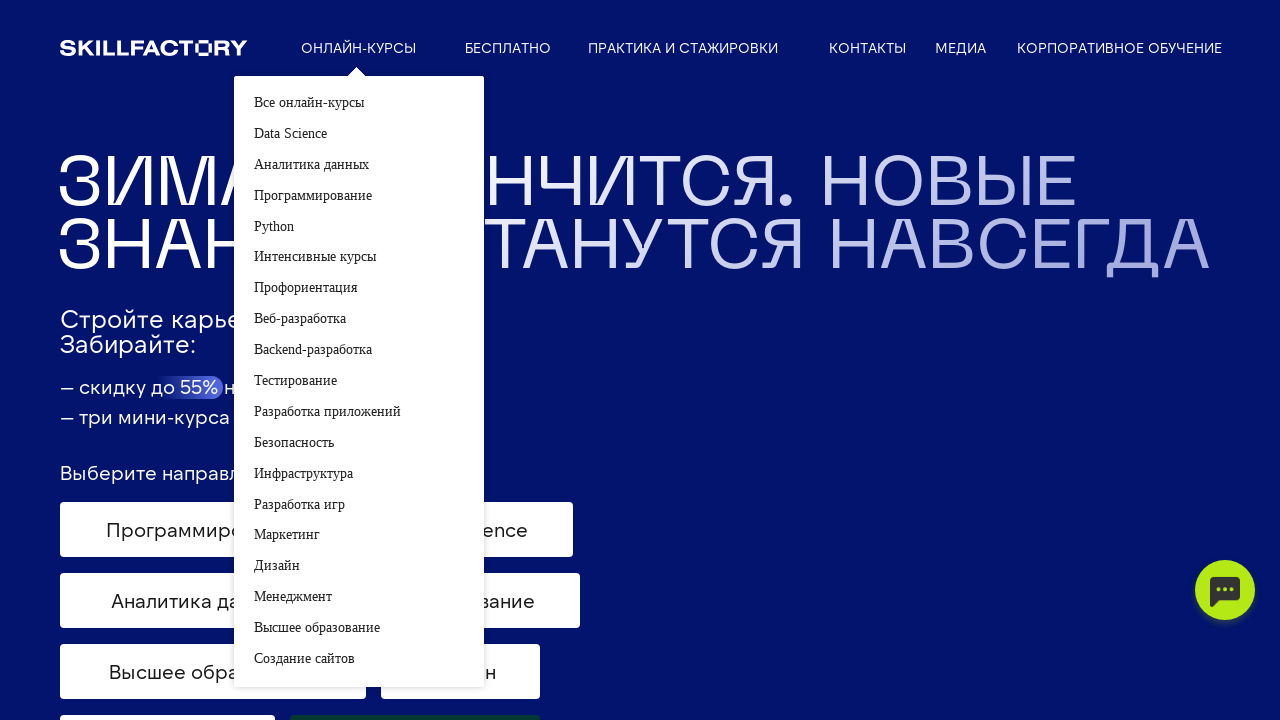

Submenu item 'Безопасность' (Security) became visible
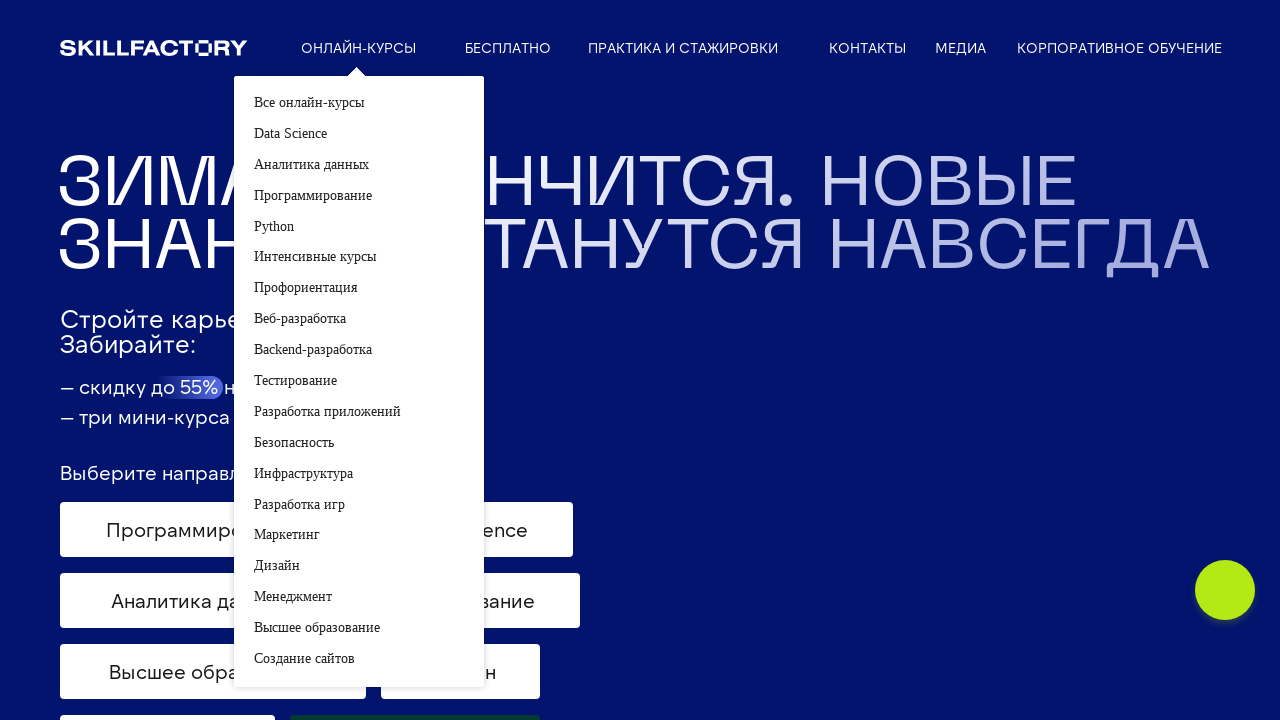

Submenu item 'Маркетинг' (Marketing) became visible
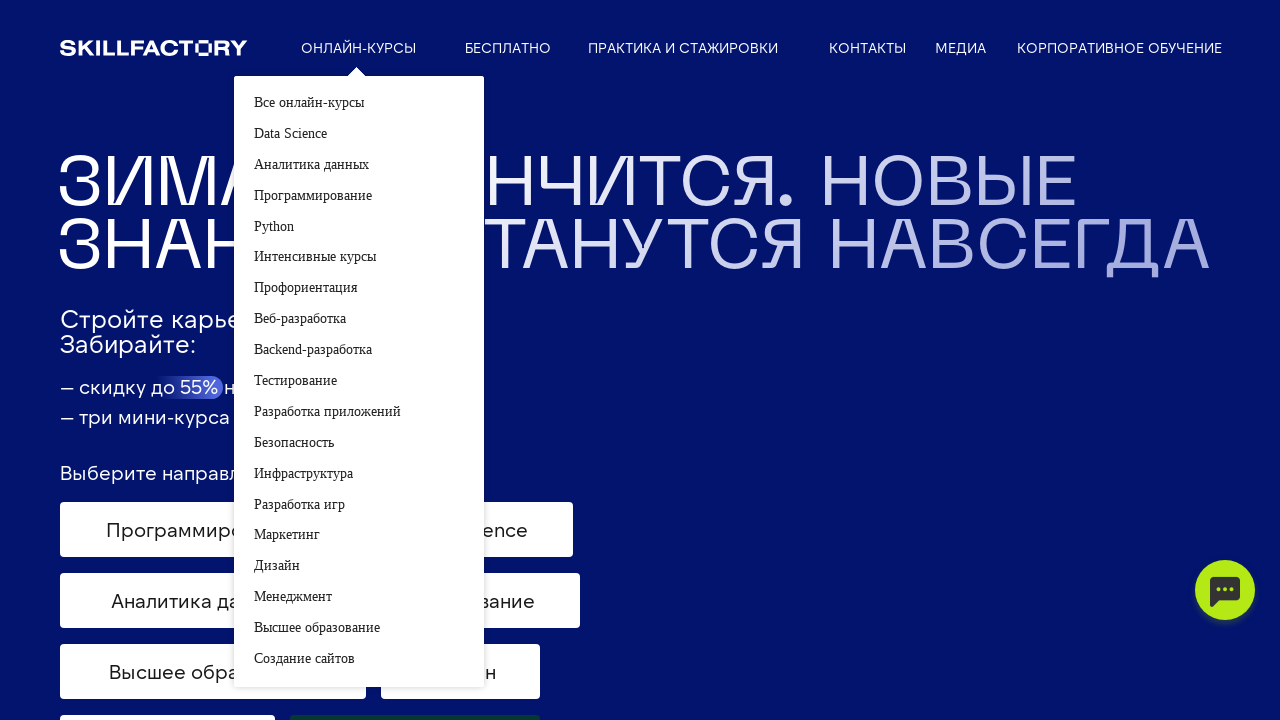

Submenu item 'Дизайн' (Design) became visible
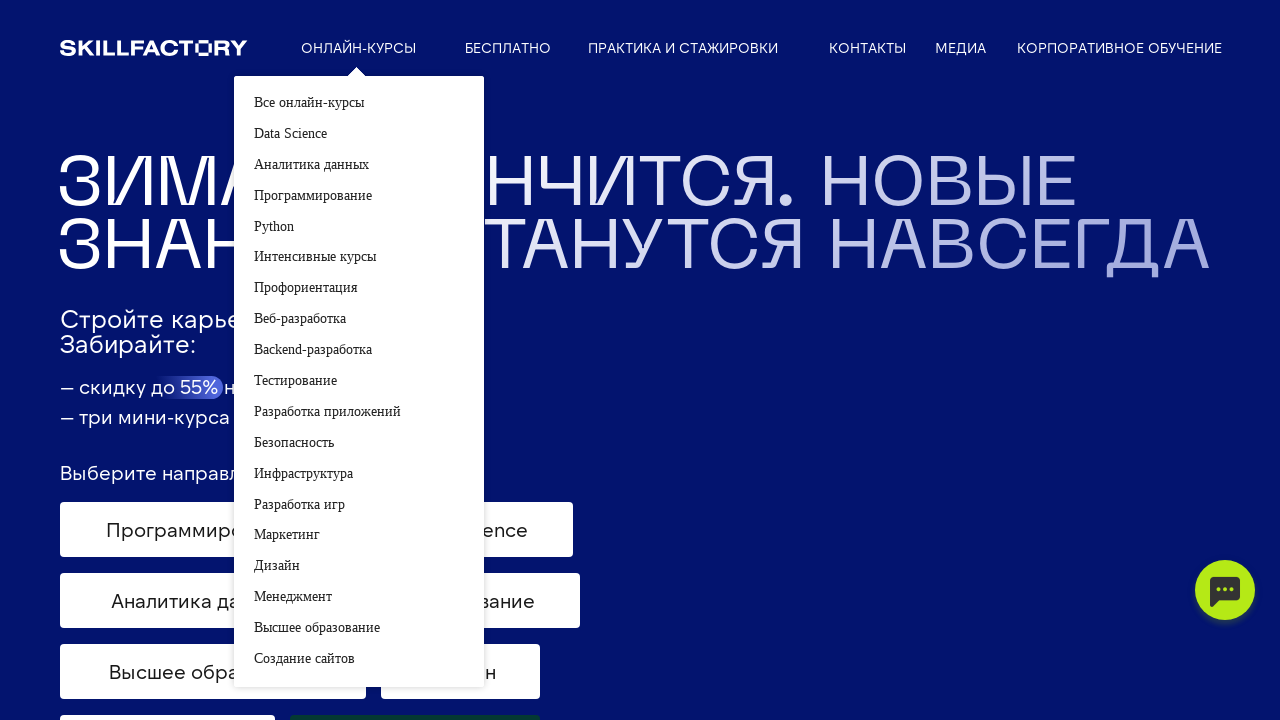

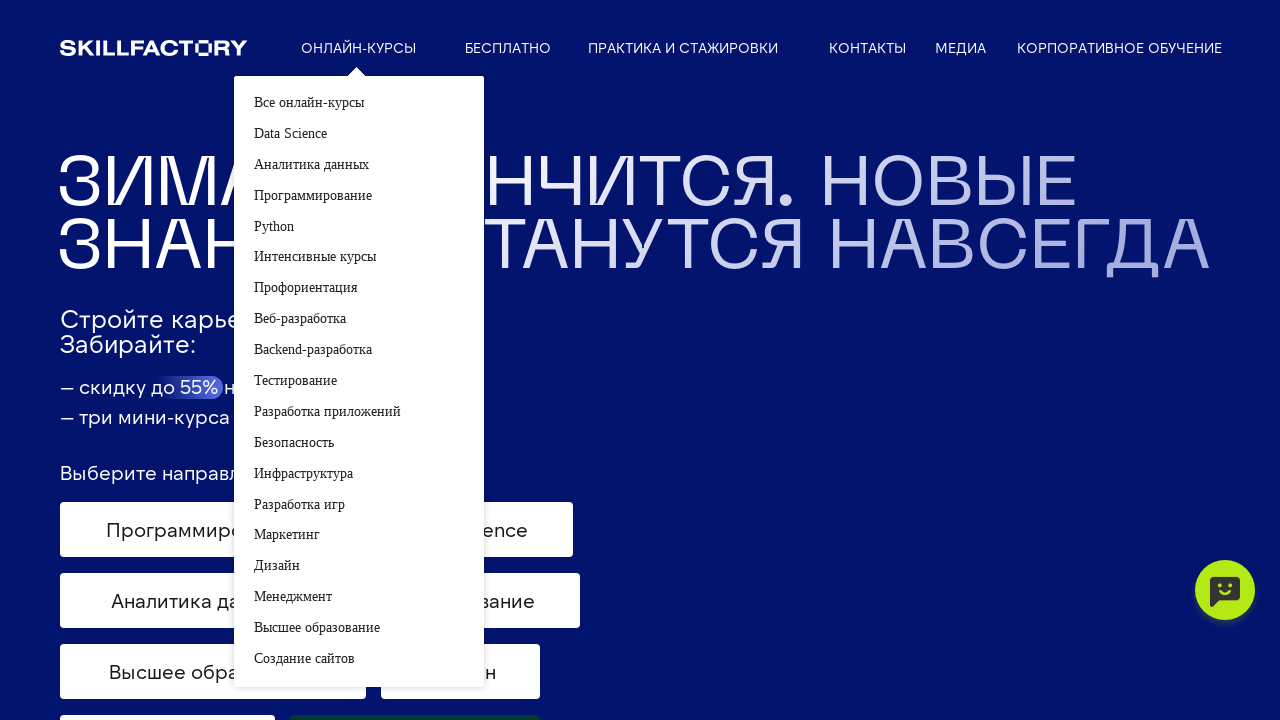